Navigates to the product page of the website

Starting URL: http://vpw.45f.myftpupload.com/product

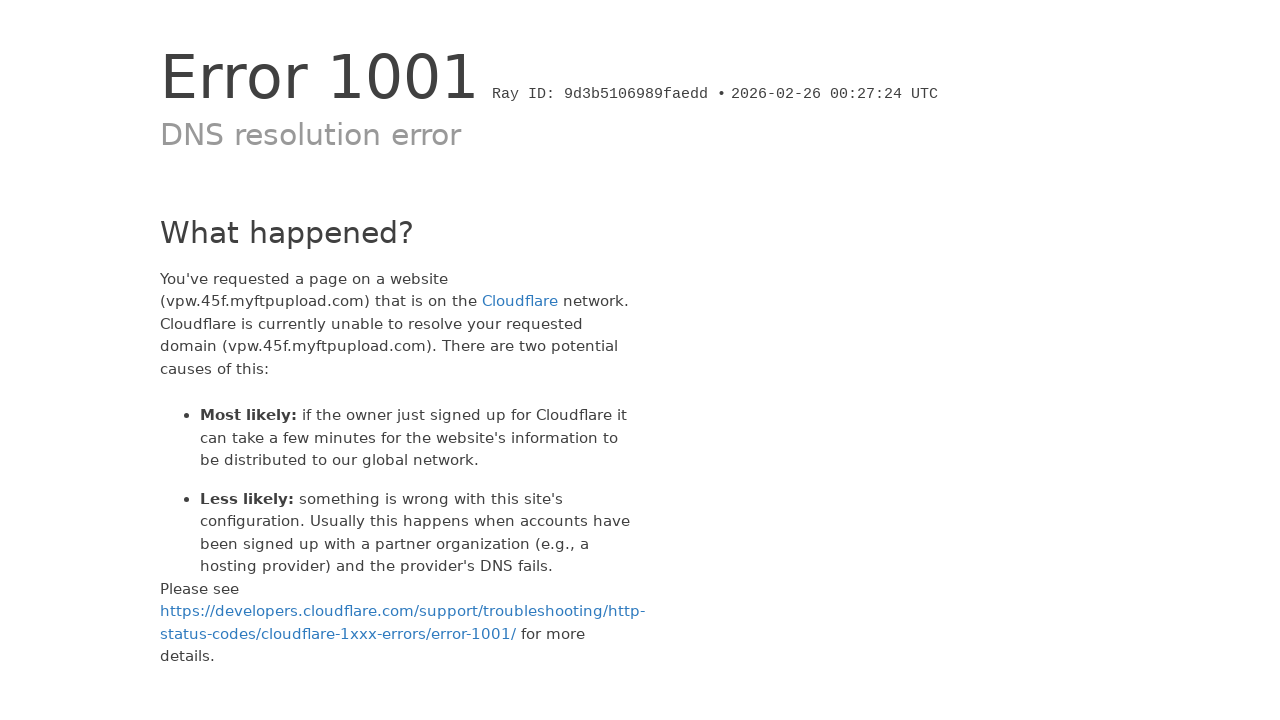

Navigated to product page at http://vpw.45f.myftpupload.com/product
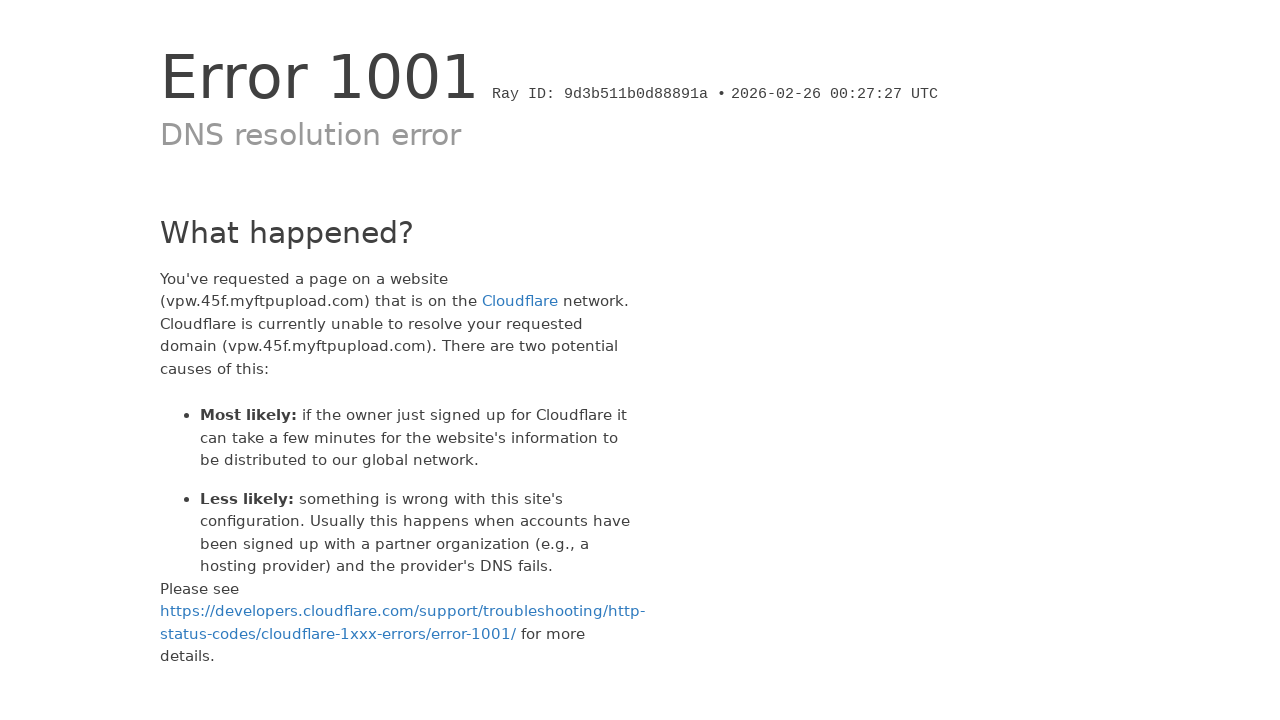

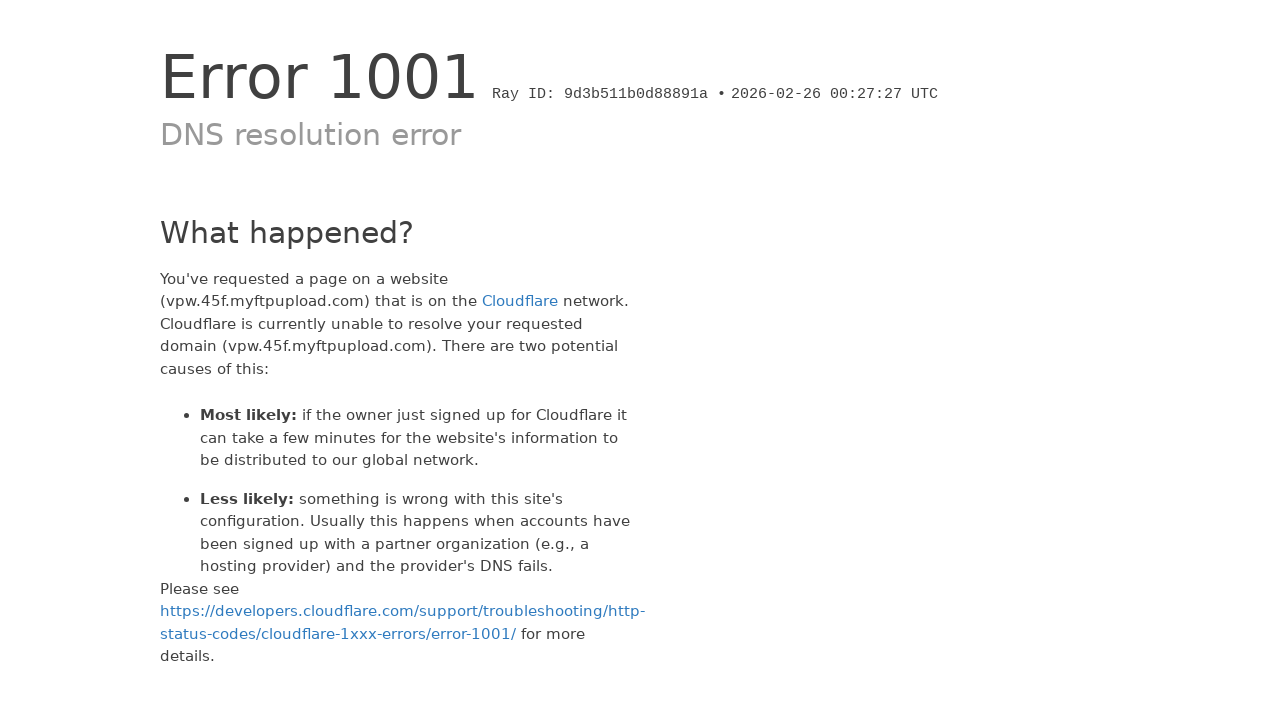